Tests multi-tab handling by clicking a button to open a new tab, switching to it, interacting with elements and an alert dialog, closing the new tab, then returning to the parent tab to fill a form field.

Starting URL: https://www.hyrtutorials.com/p/window-handles-practice.html

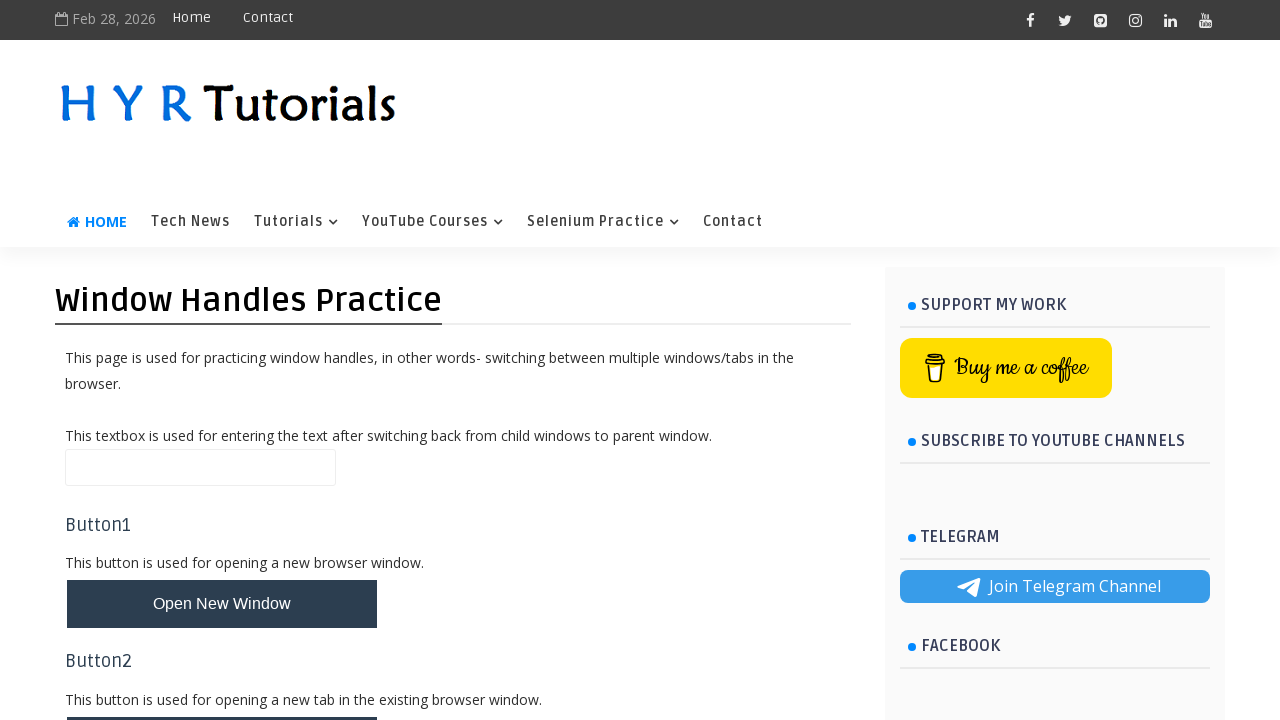

Clicked button to open new tab at (222, 696) on #newTabBtn
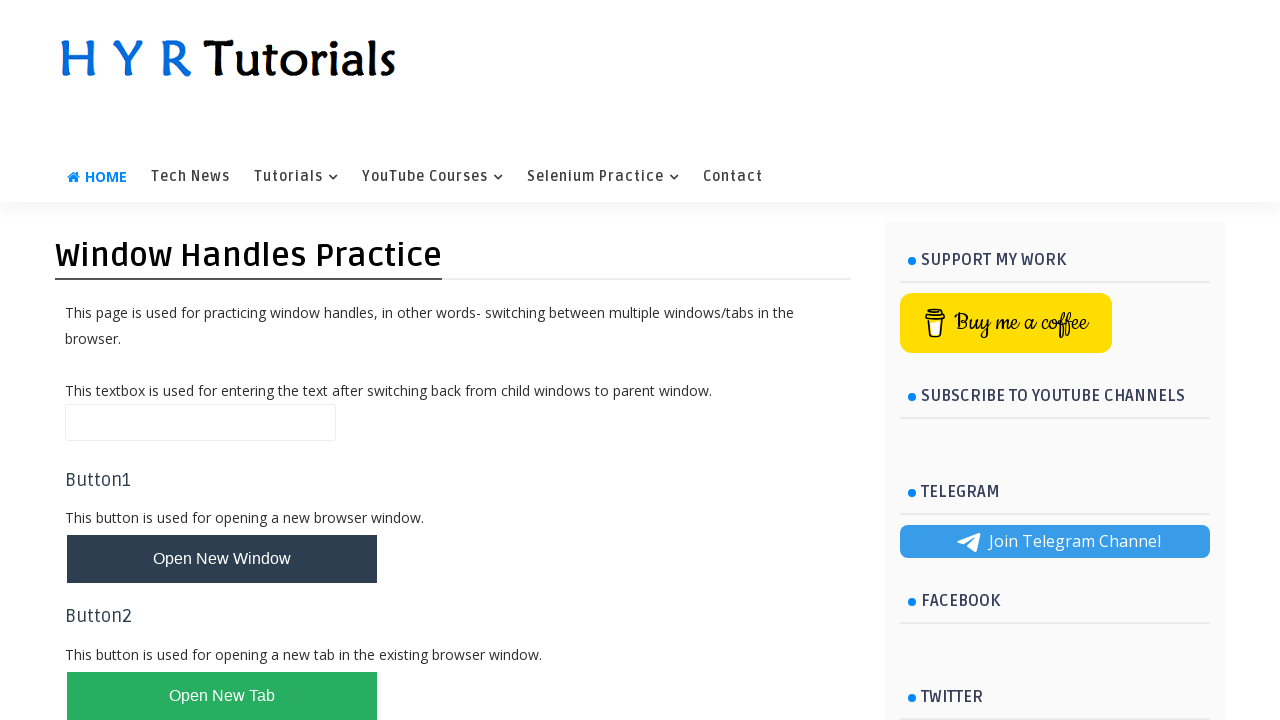

New tab opened and loaded
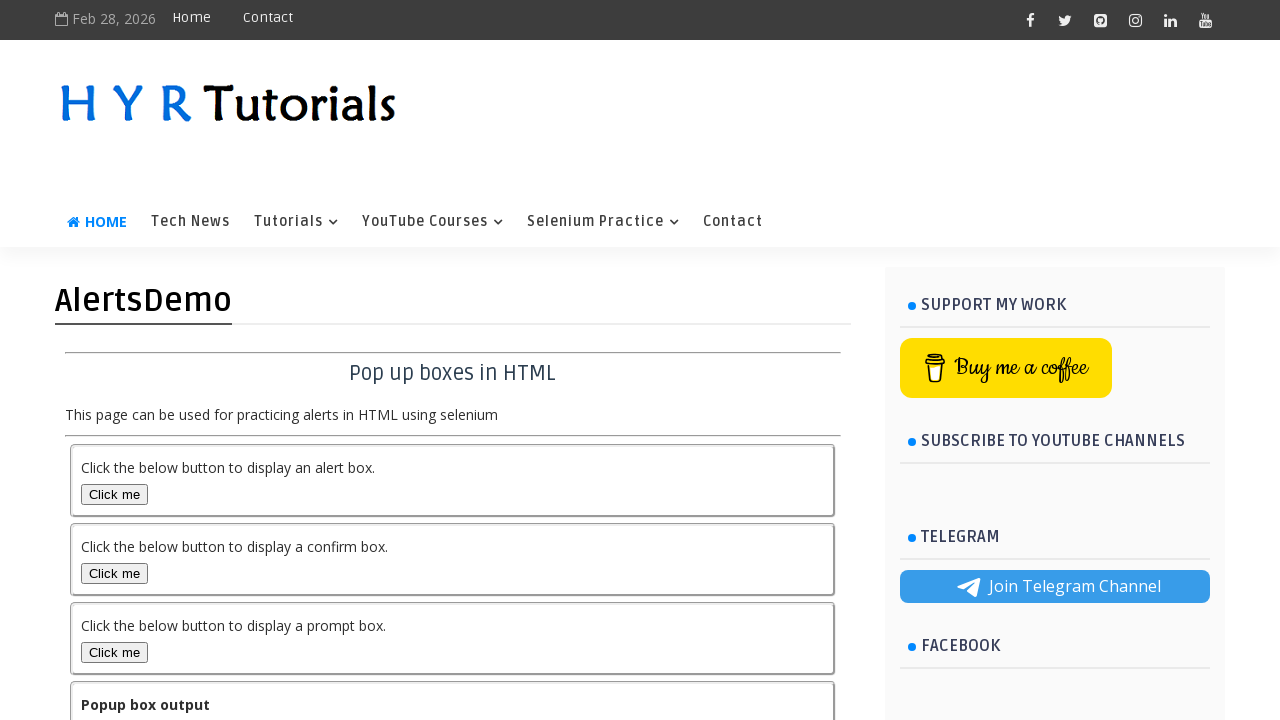

Read output text from new tab: '
'
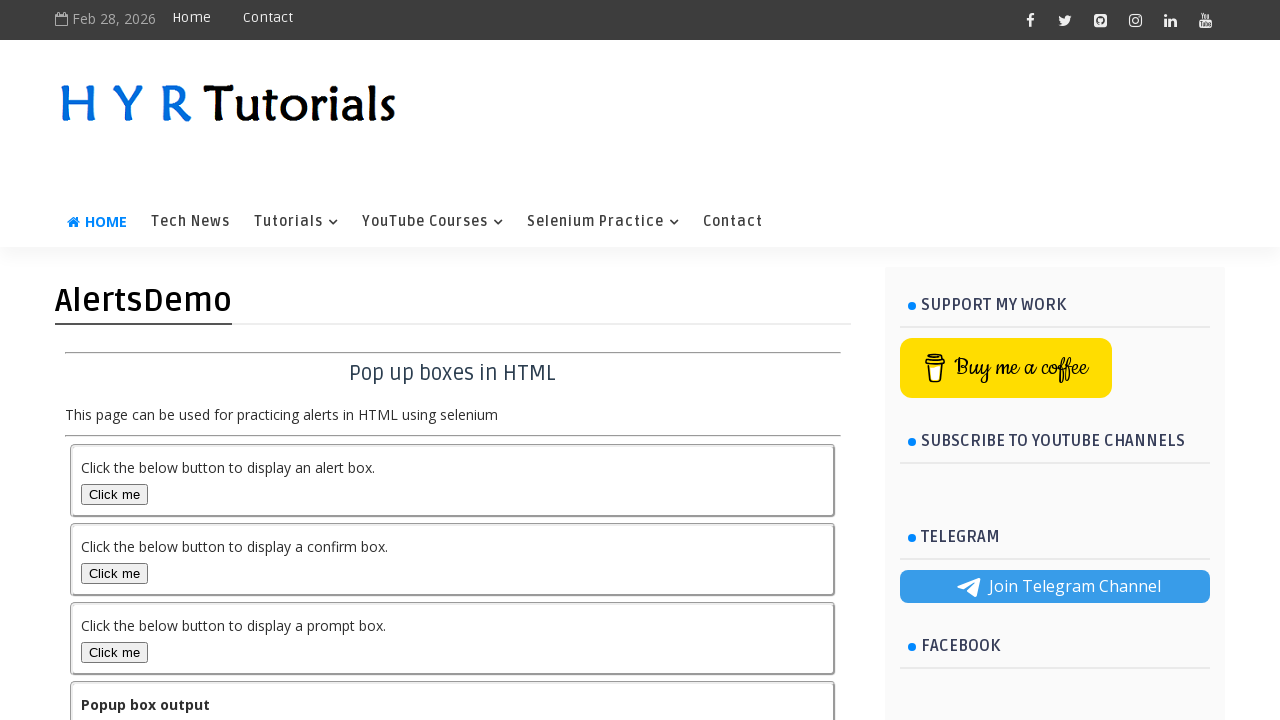

Clicked alert box button at (114, 494) on #alertBox
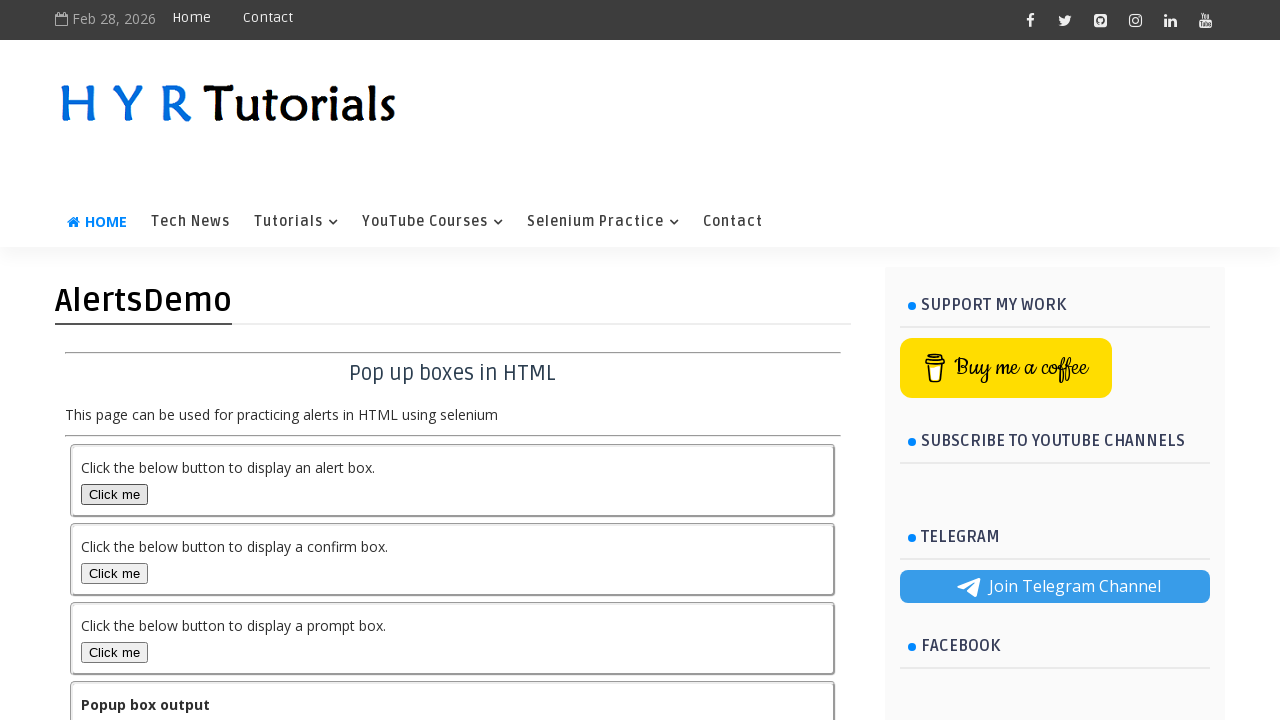

Alert dialog accepted and closed at (114, 494) on #alertBox
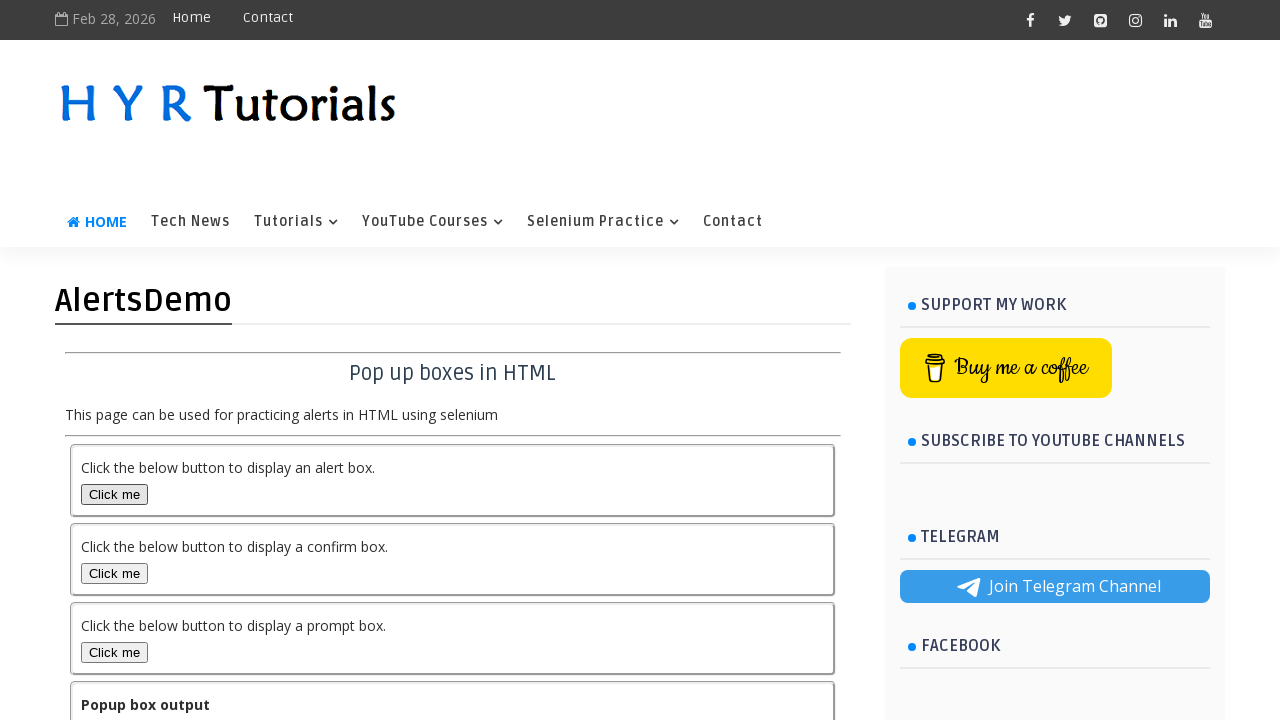

Read output text after alert: 'You selected alert popup'
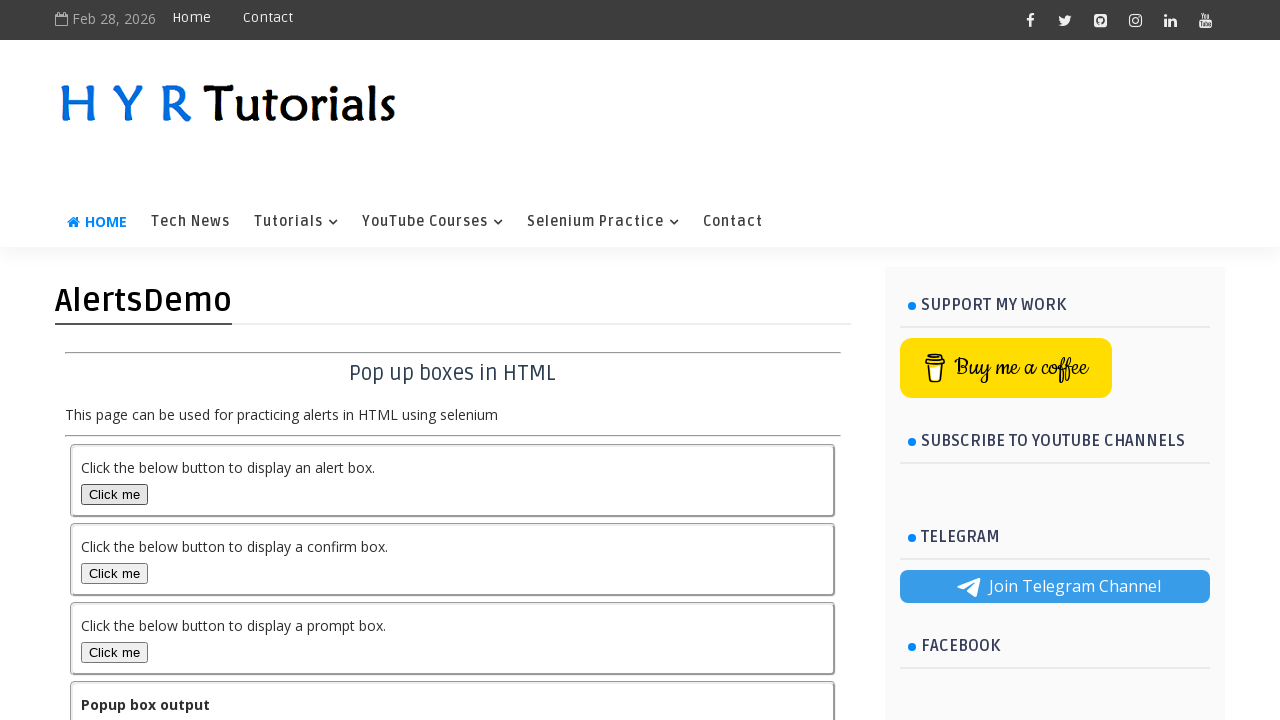

Closed the new tab
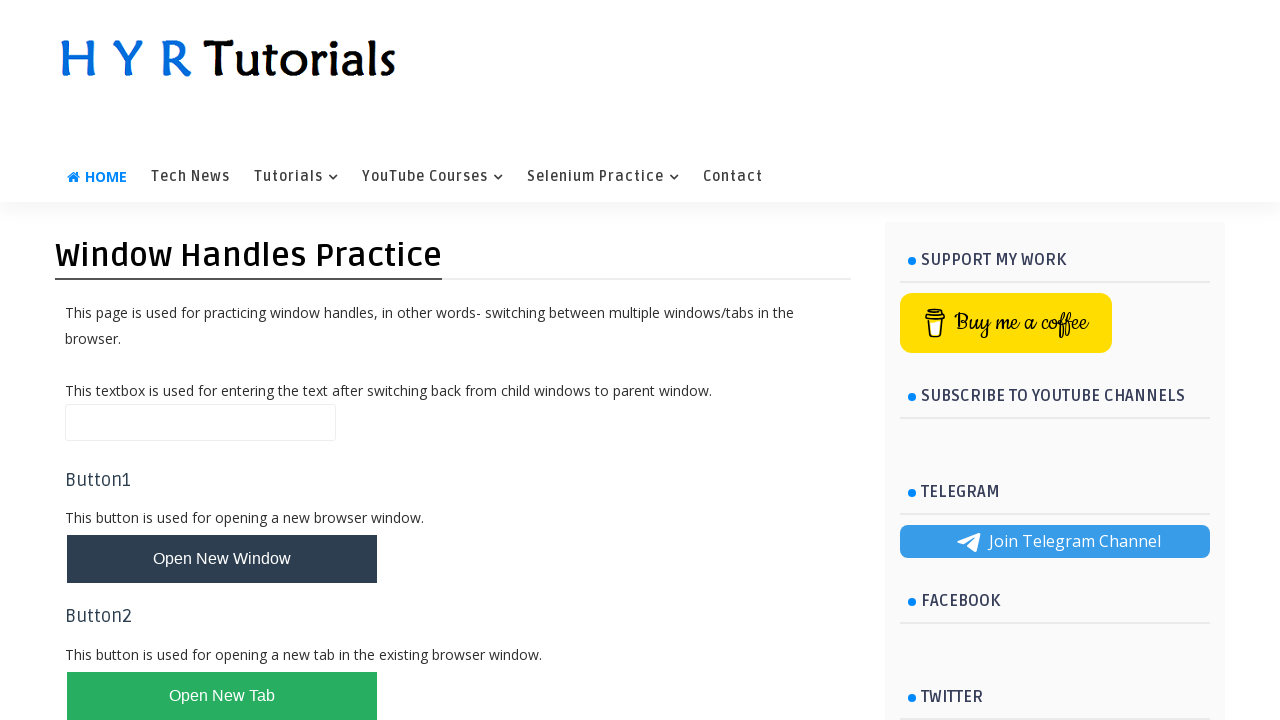

Filled name field with 'HYR TUtorials' on original tab on #name
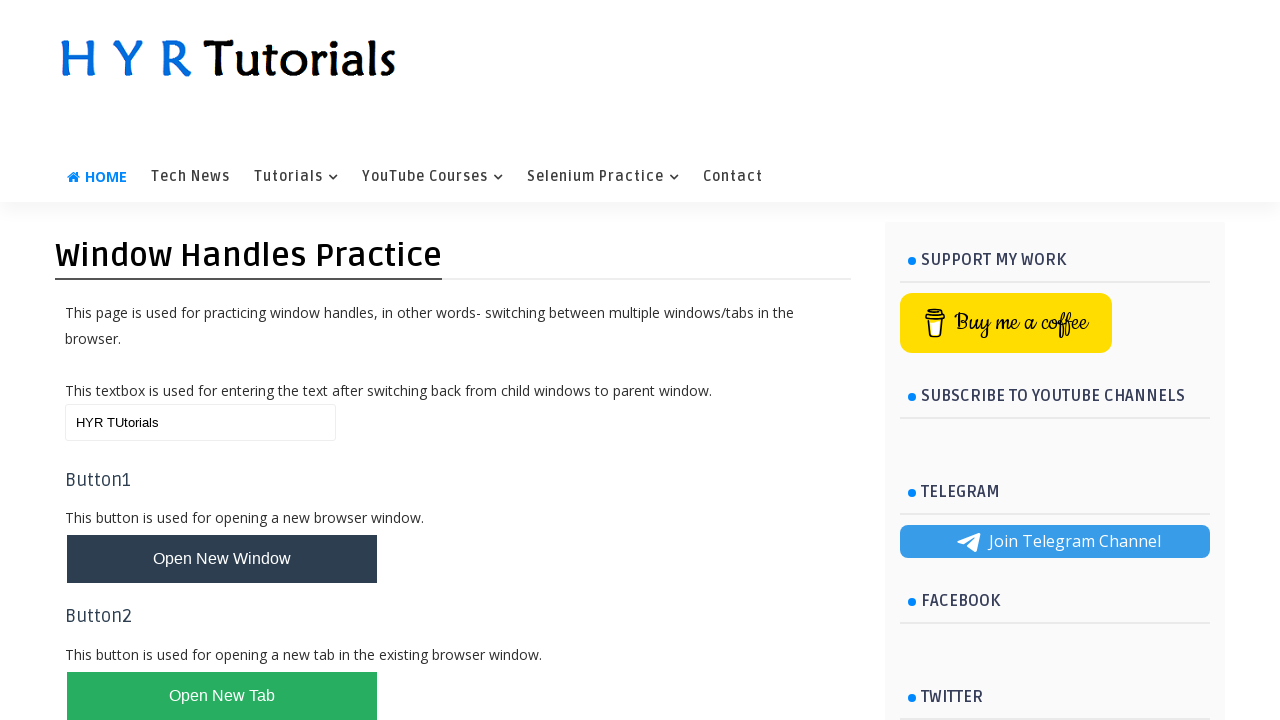

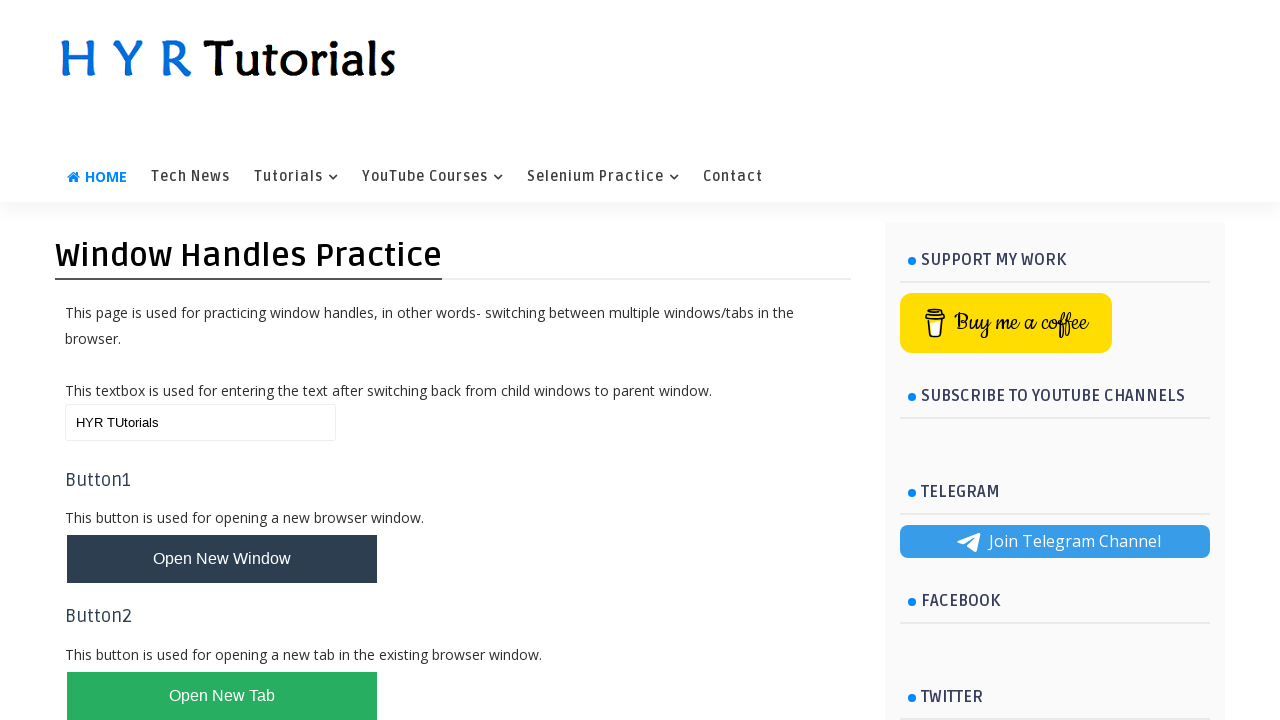